Tests the ability to inject jQuery and jQuery Growl library into a page and display notification messages in the browser using JavaScript execution.

Starting URL: http://the-internet.herokuapp.com

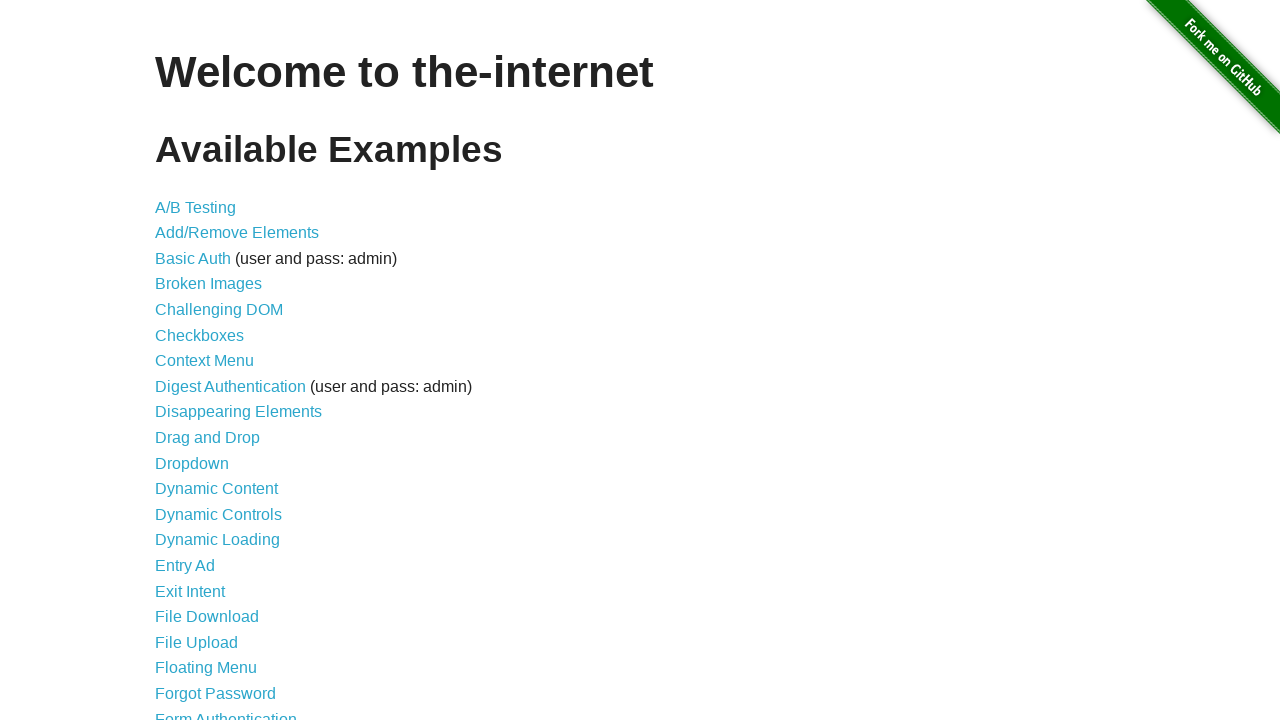

Injected jQuery library into the page
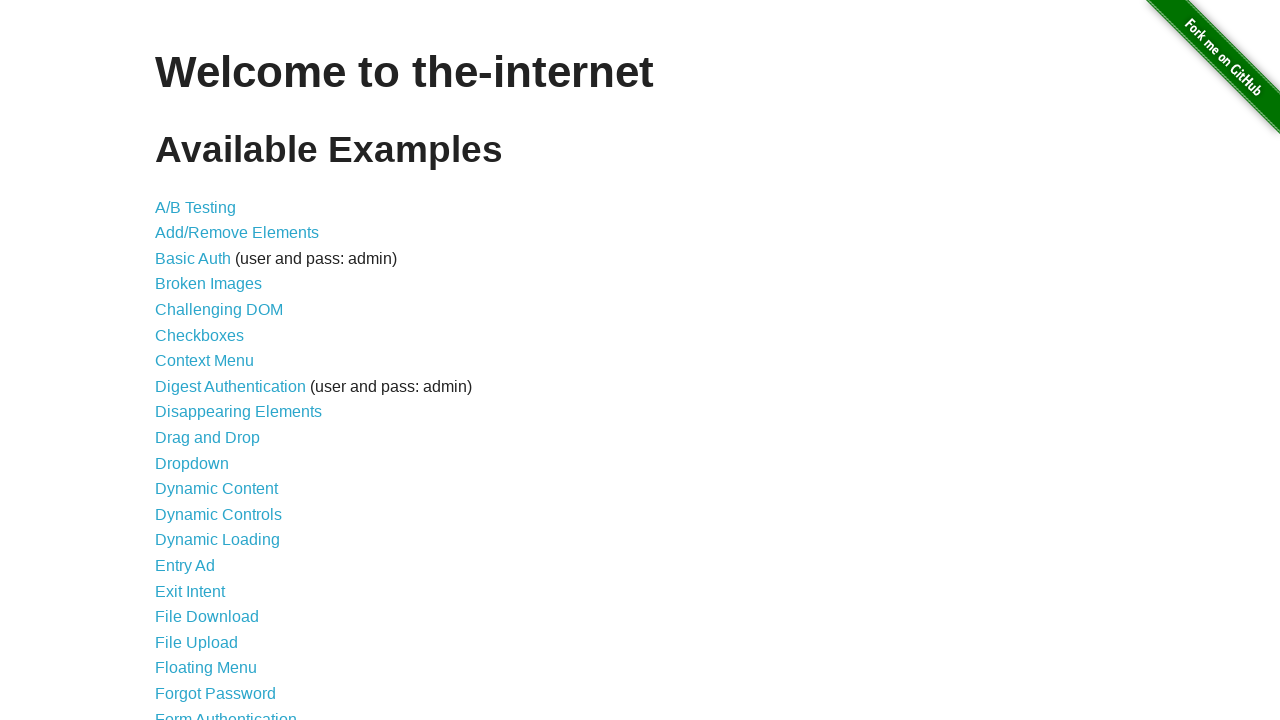

Loaded jquery-growl JavaScript library
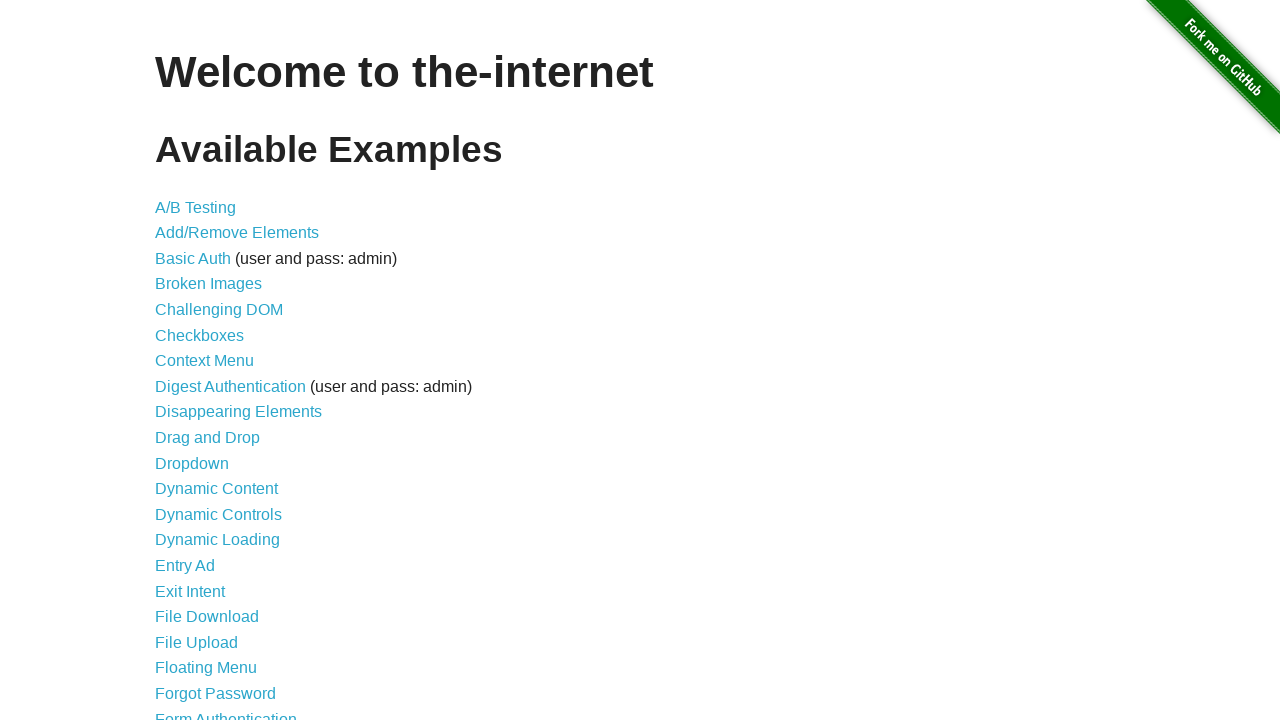

Added jquery-growl CSS styles to the page
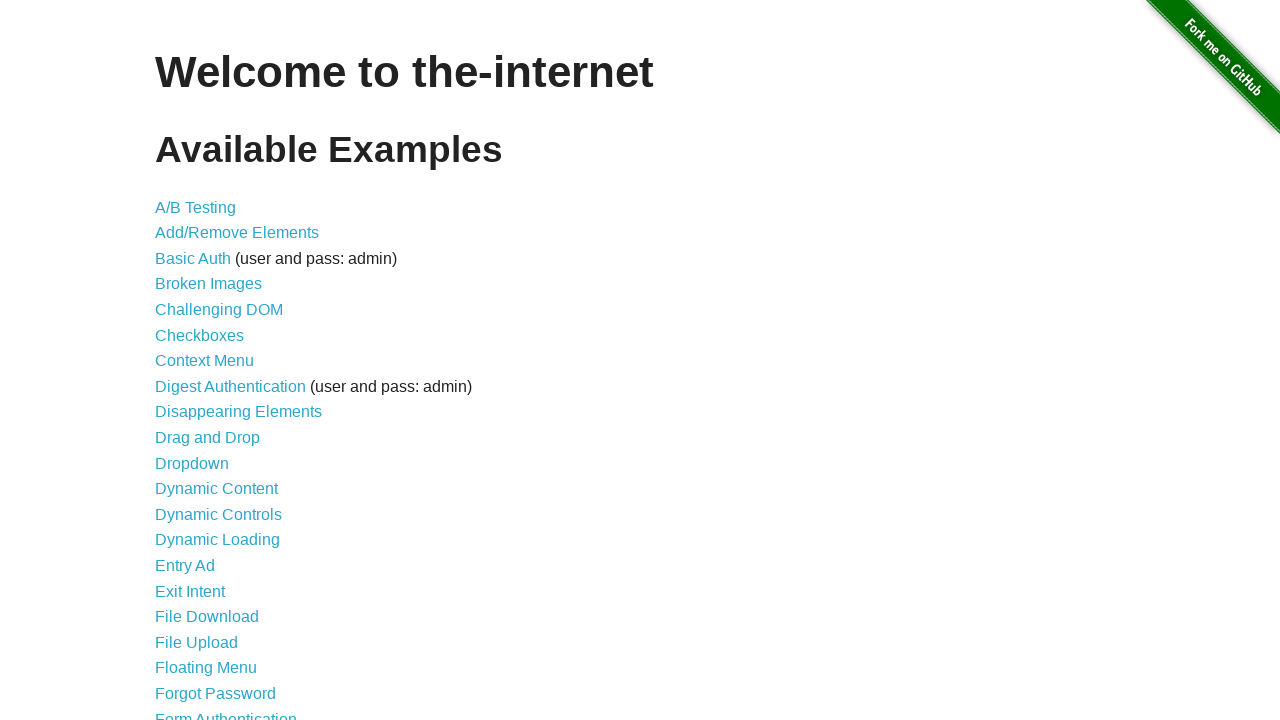

Waited 1 second for scripts to load
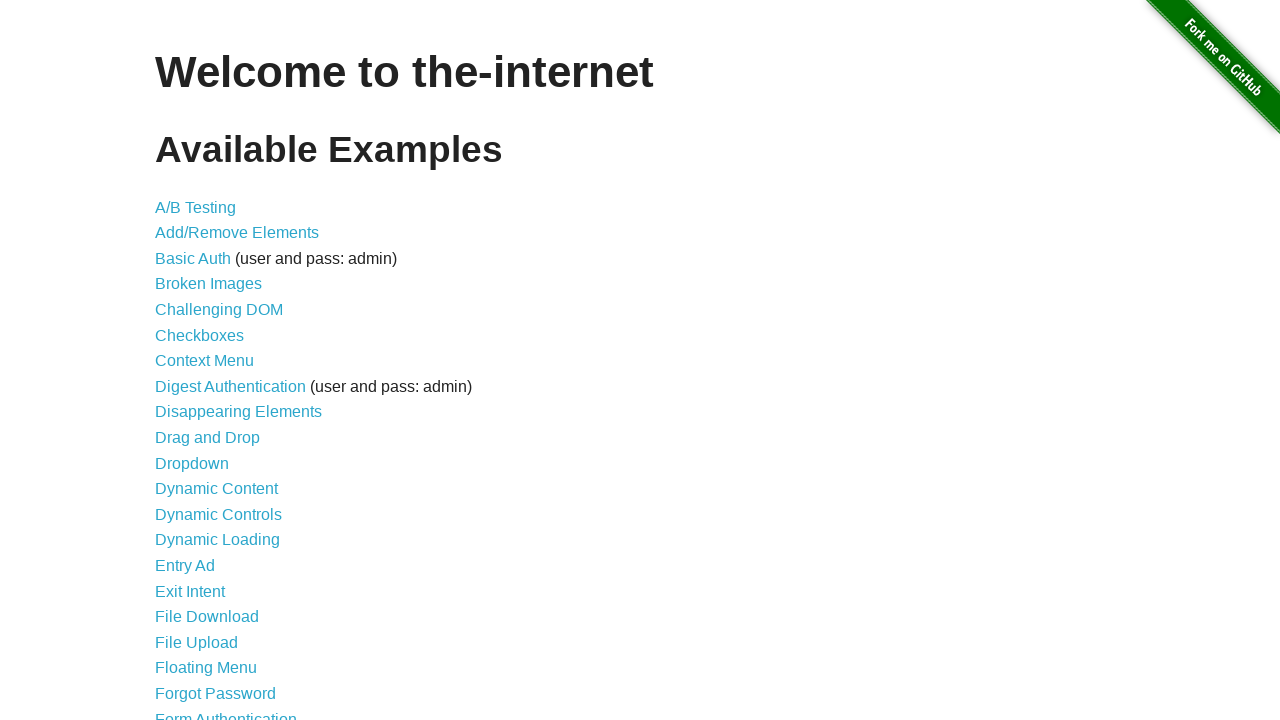

Displayed growl notification with title 'GET' and message '/'
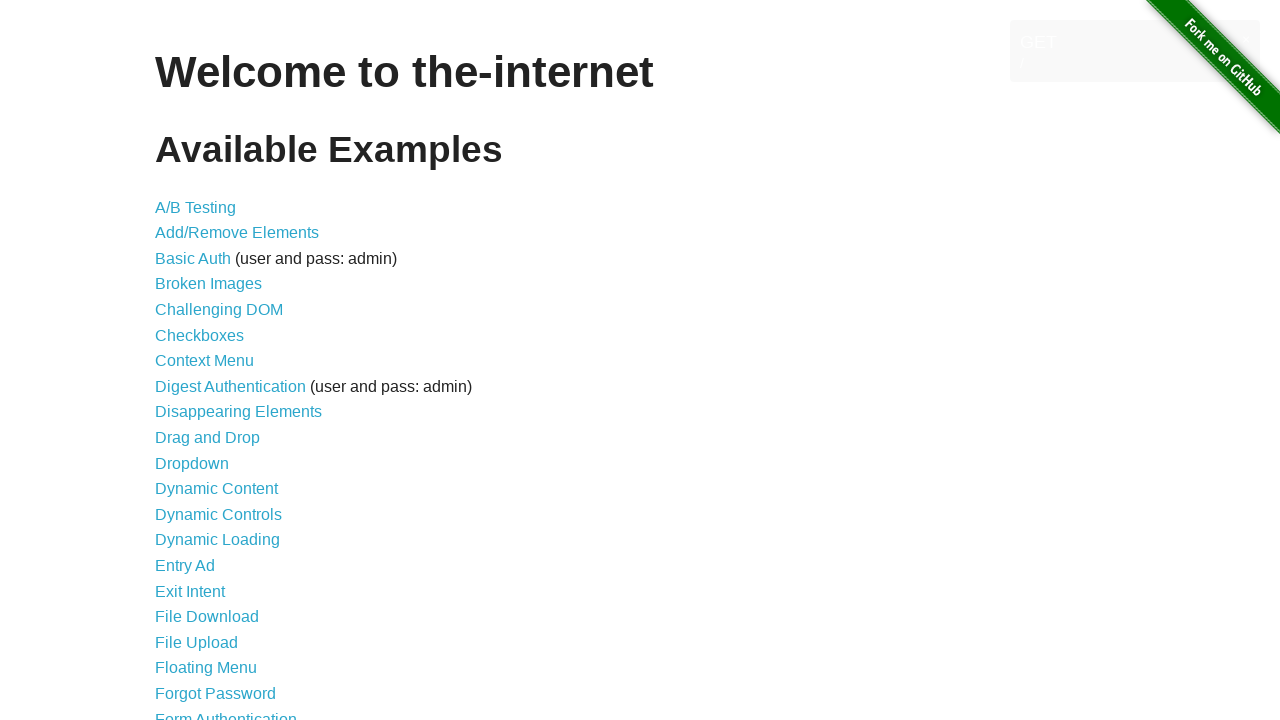

Waited 3 seconds to view the notification
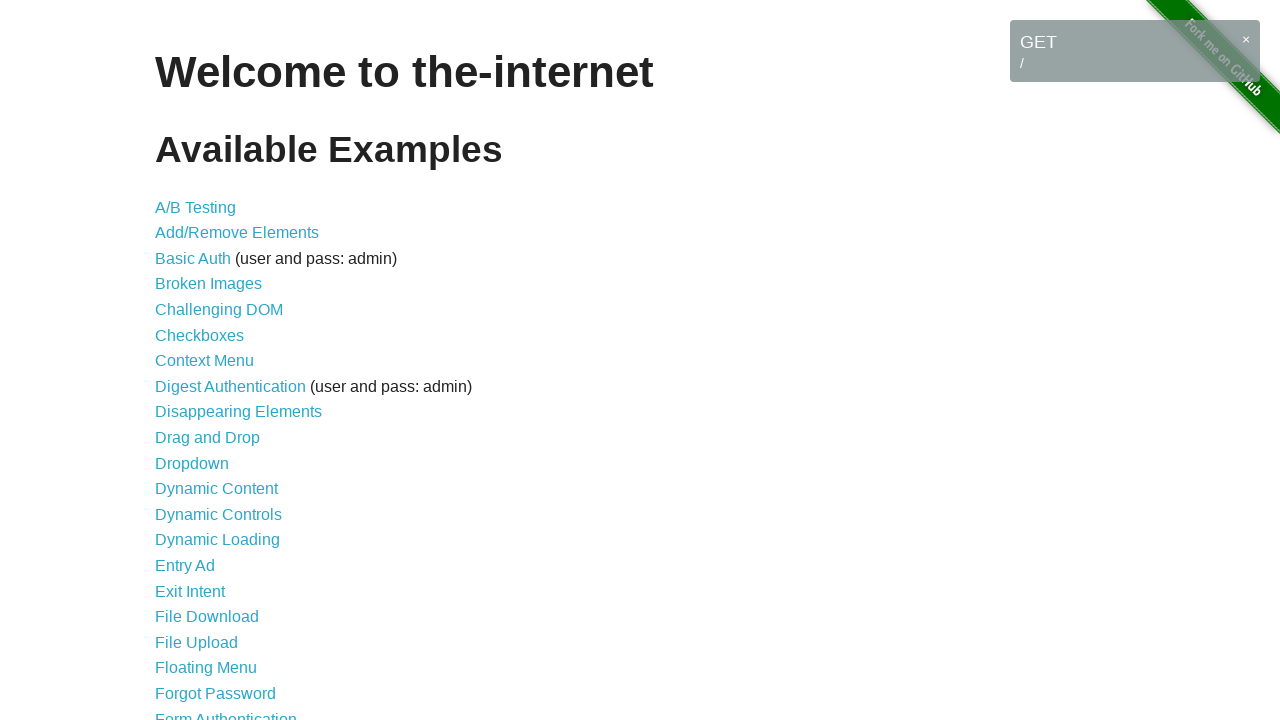

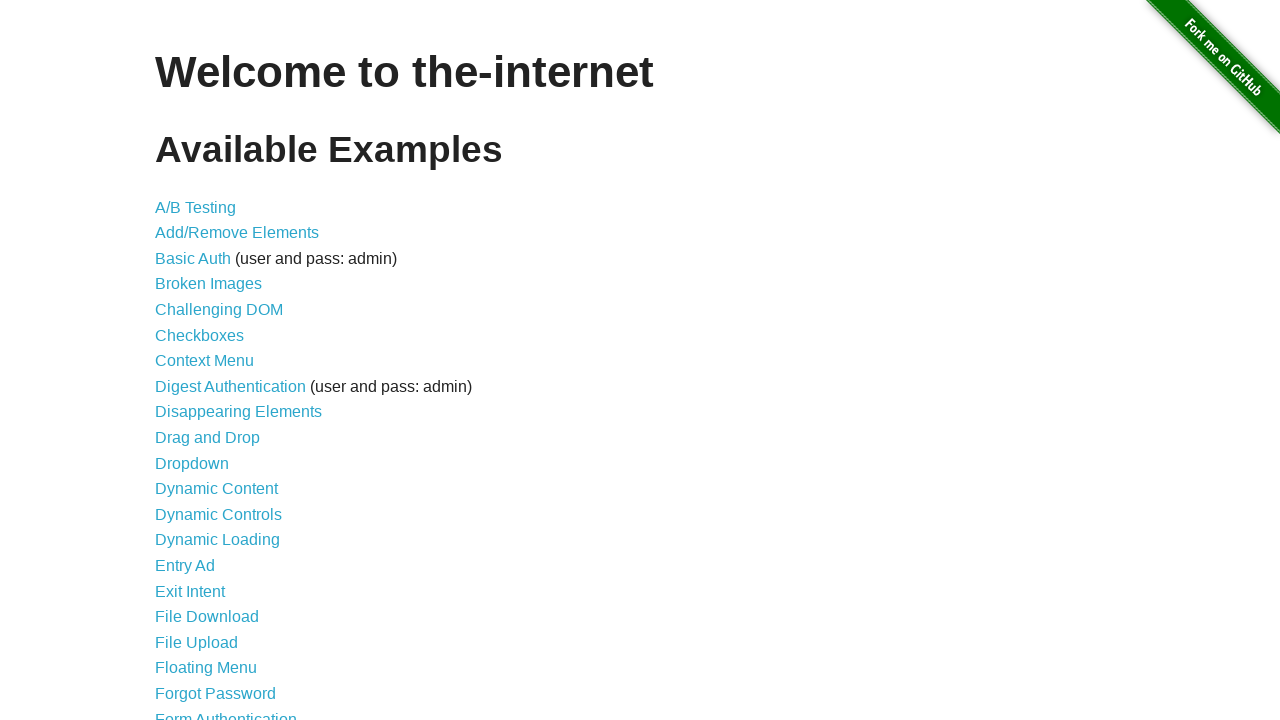